Tests that the todo count displays the correct number of items as todos are added

Starting URL: https://demo.playwright.dev/todomvc

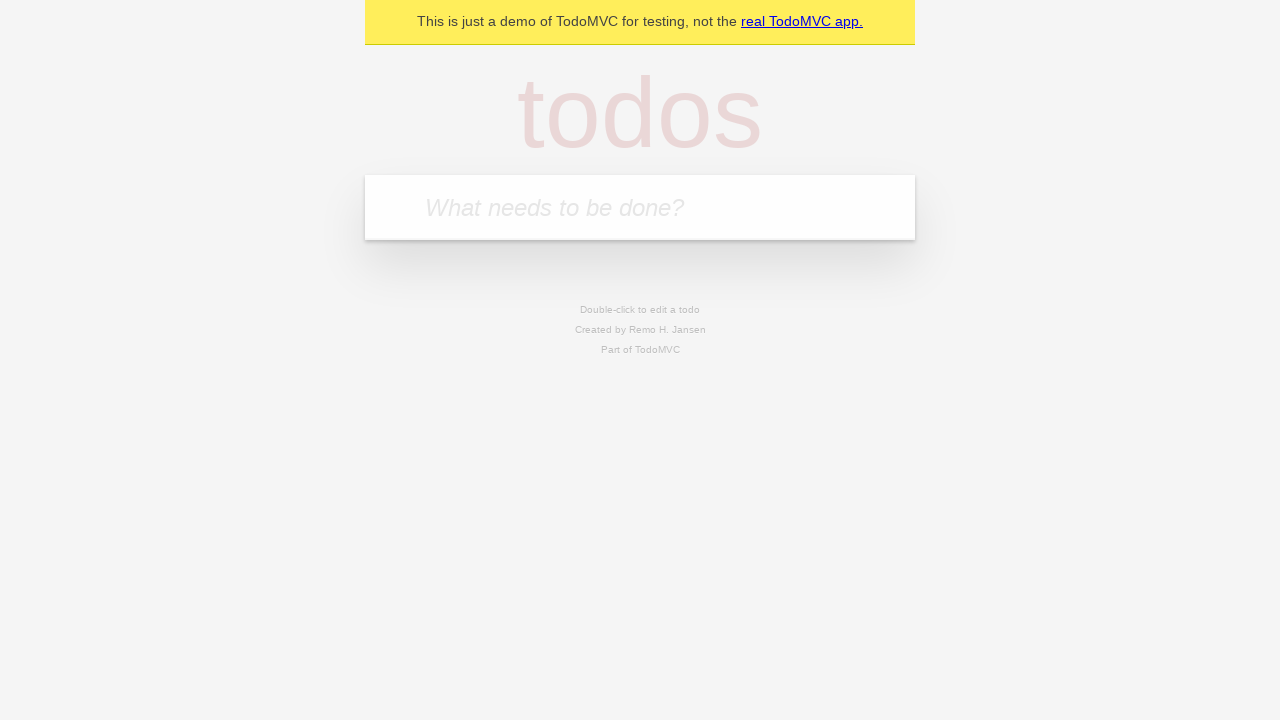

Located the todo input field
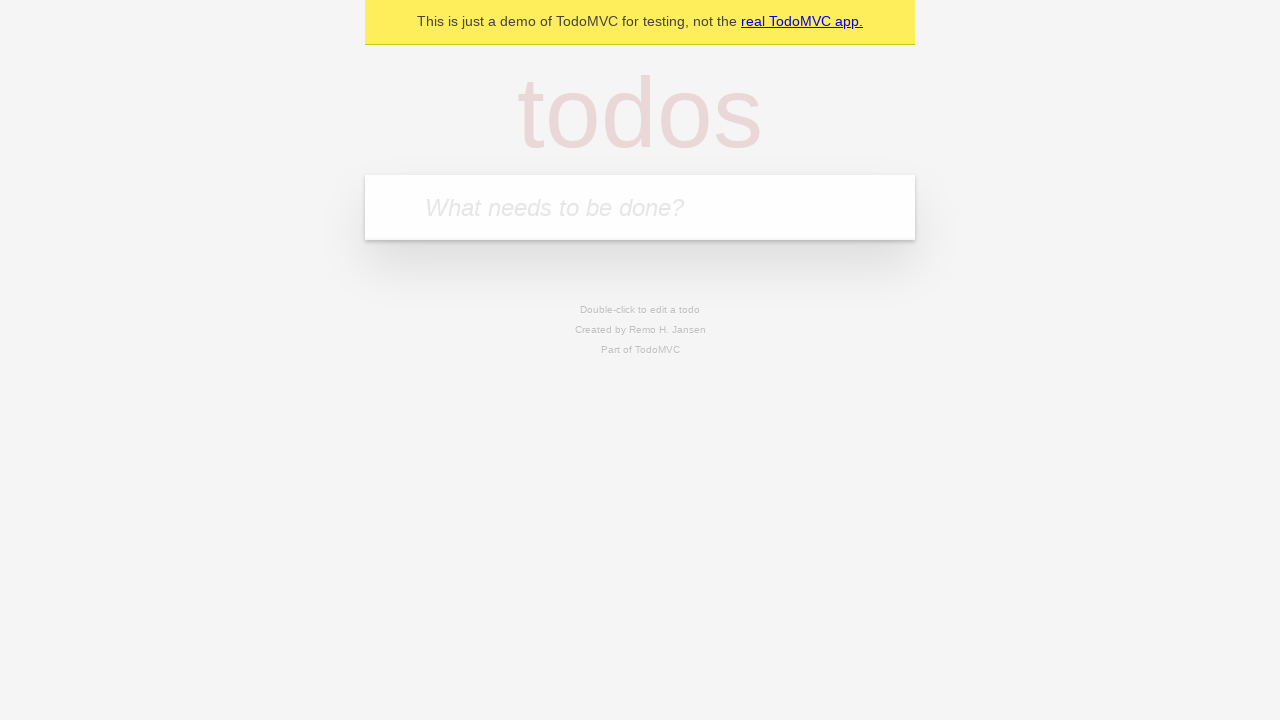

Filled first todo with 'buy some cheese' on internal:attr=[placeholder="What needs to be done?"i]
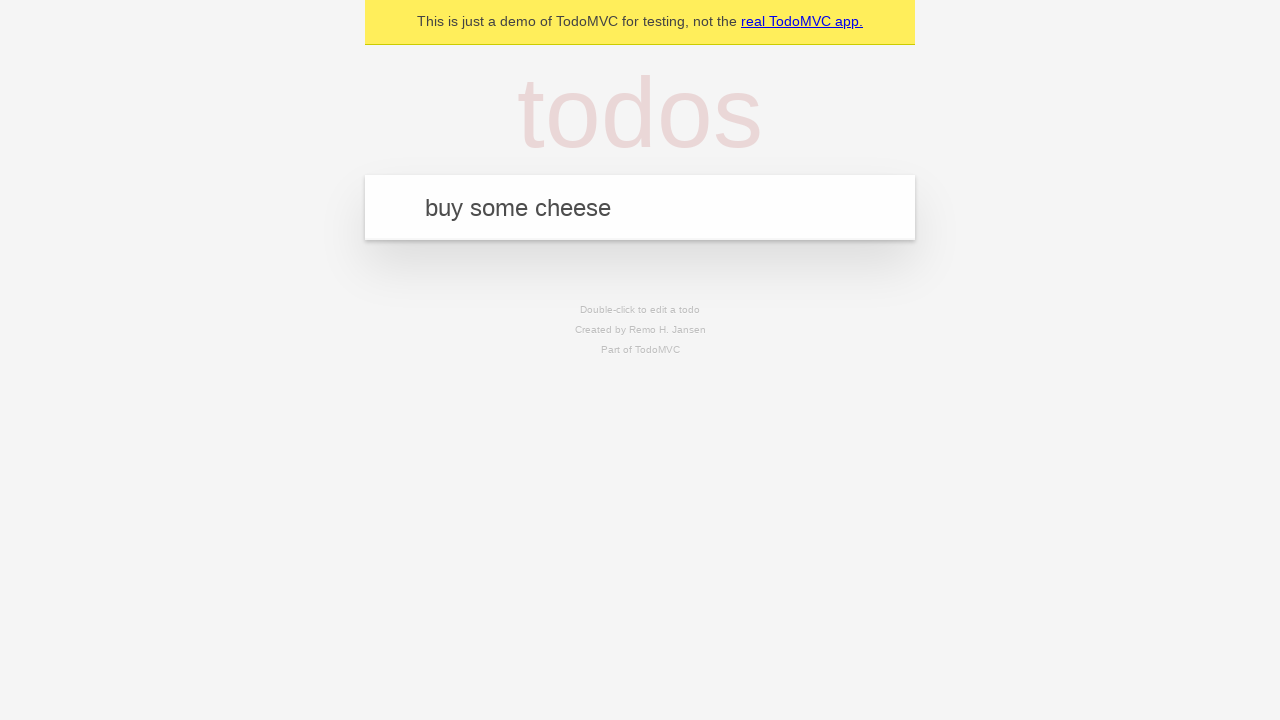

Pressed Enter to create first todo on internal:attr=[placeholder="What needs to be done?"i]
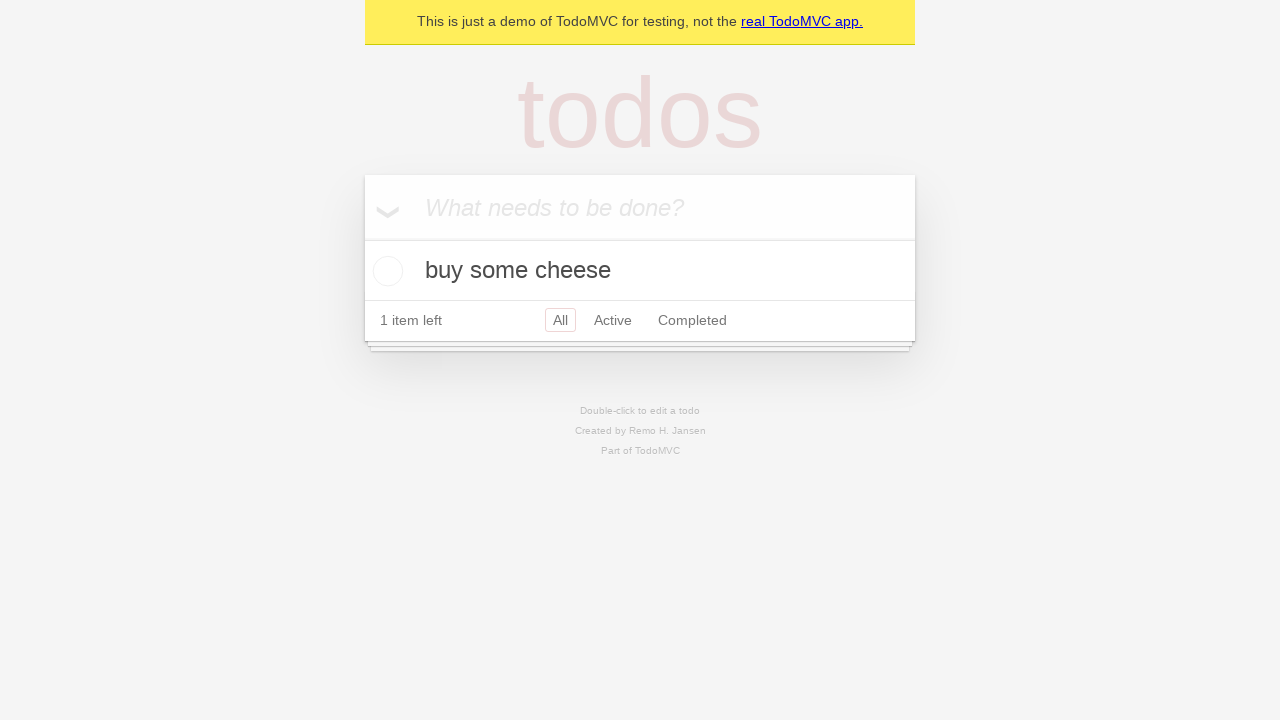

Todo count element became visible
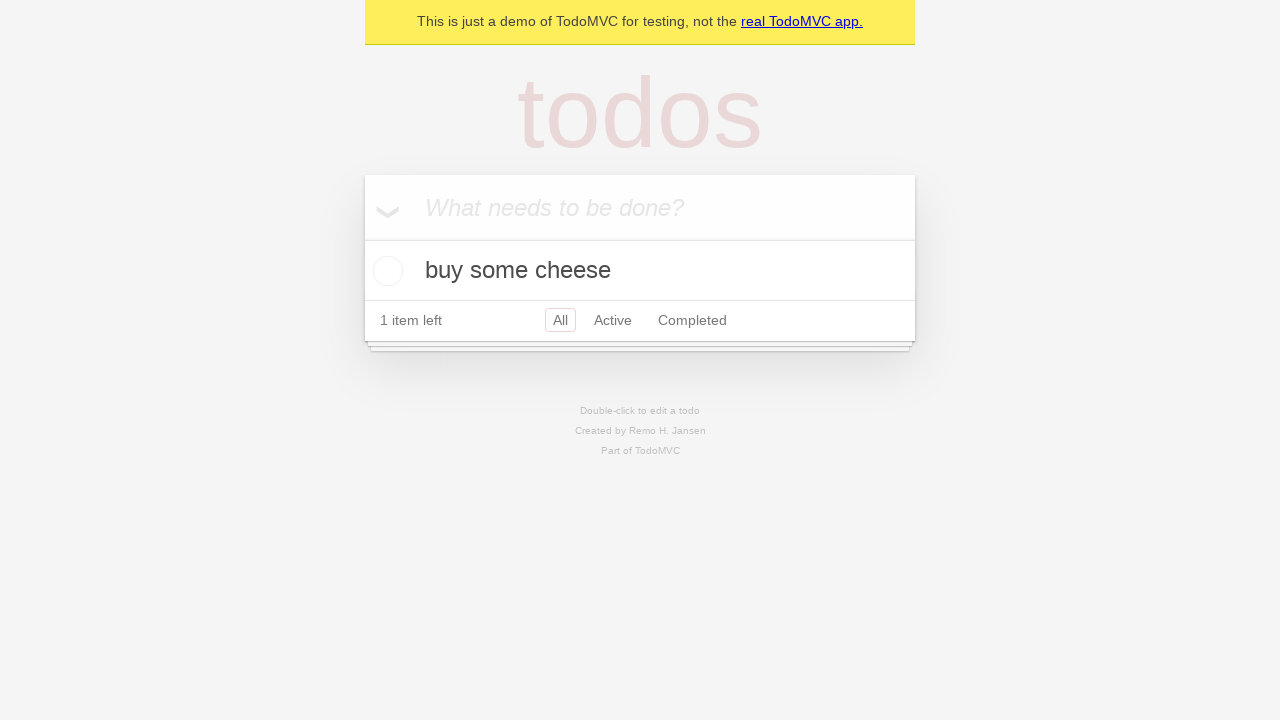

Filled second todo with 'feed the cat' on internal:attr=[placeholder="What needs to be done?"i]
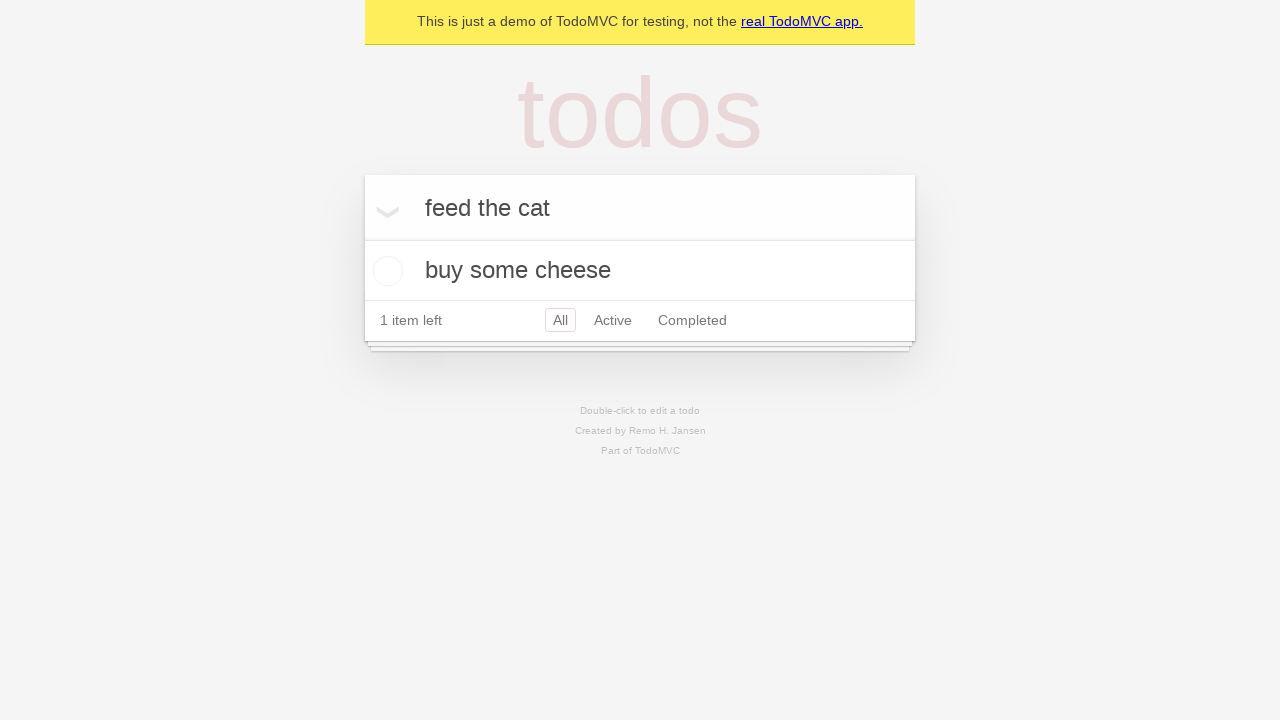

Pressed Enter to create second todo on internal:attr=[placeholder="What needs to be done?"i]
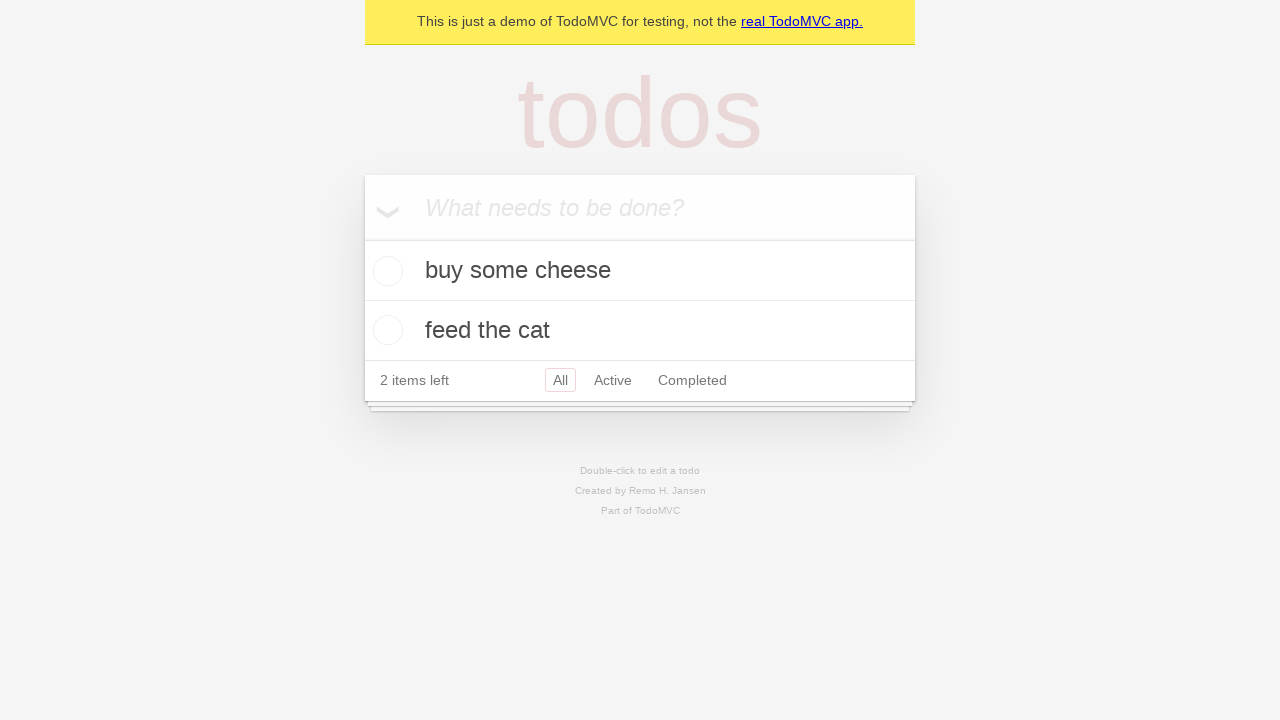

Todo count updated to 2 items
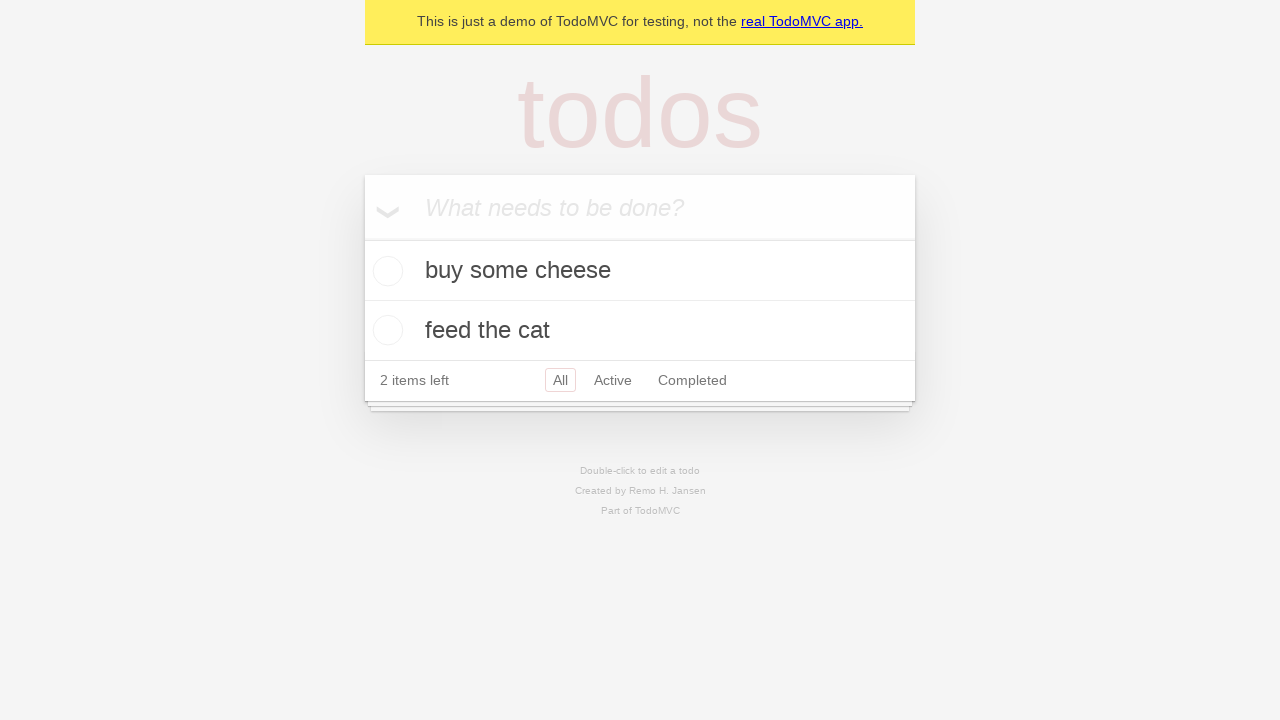

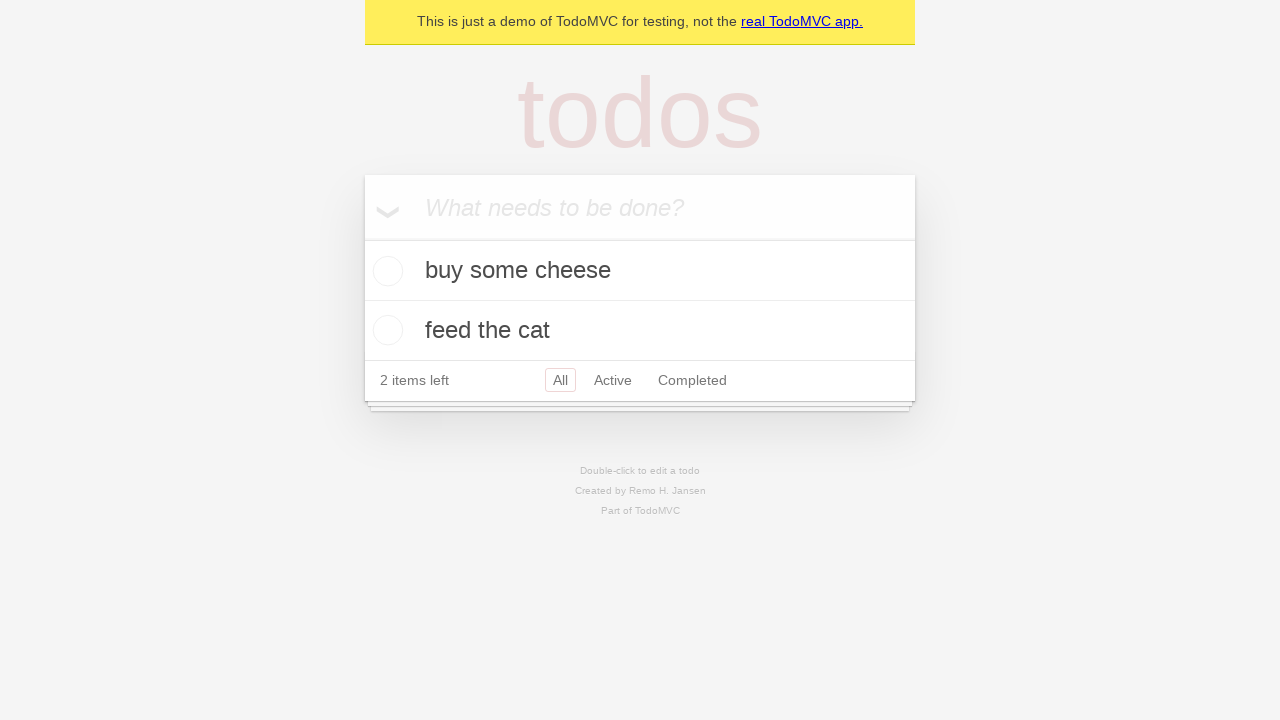